Tests clicking a button with a specific class attribute on the UI Testing Playground website

Starting URL: http://uitestingplayground.com/classattr

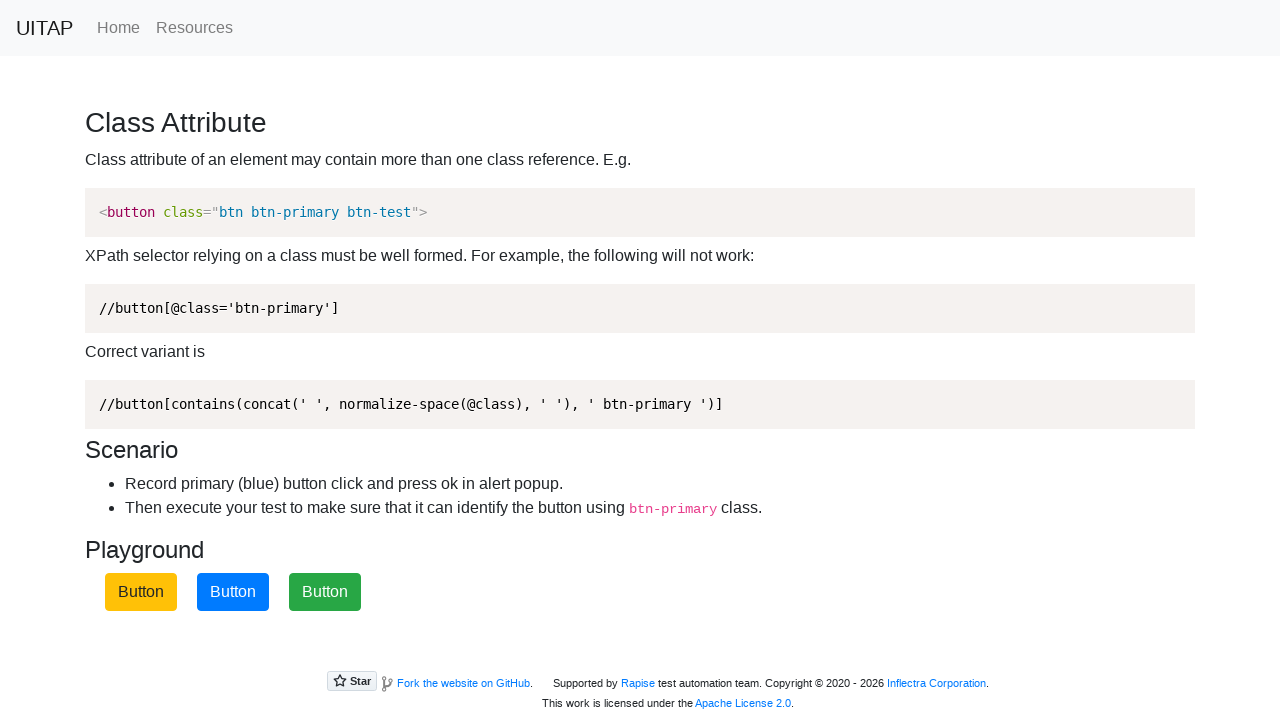

Navigated to UI Testing Playground class attribute page
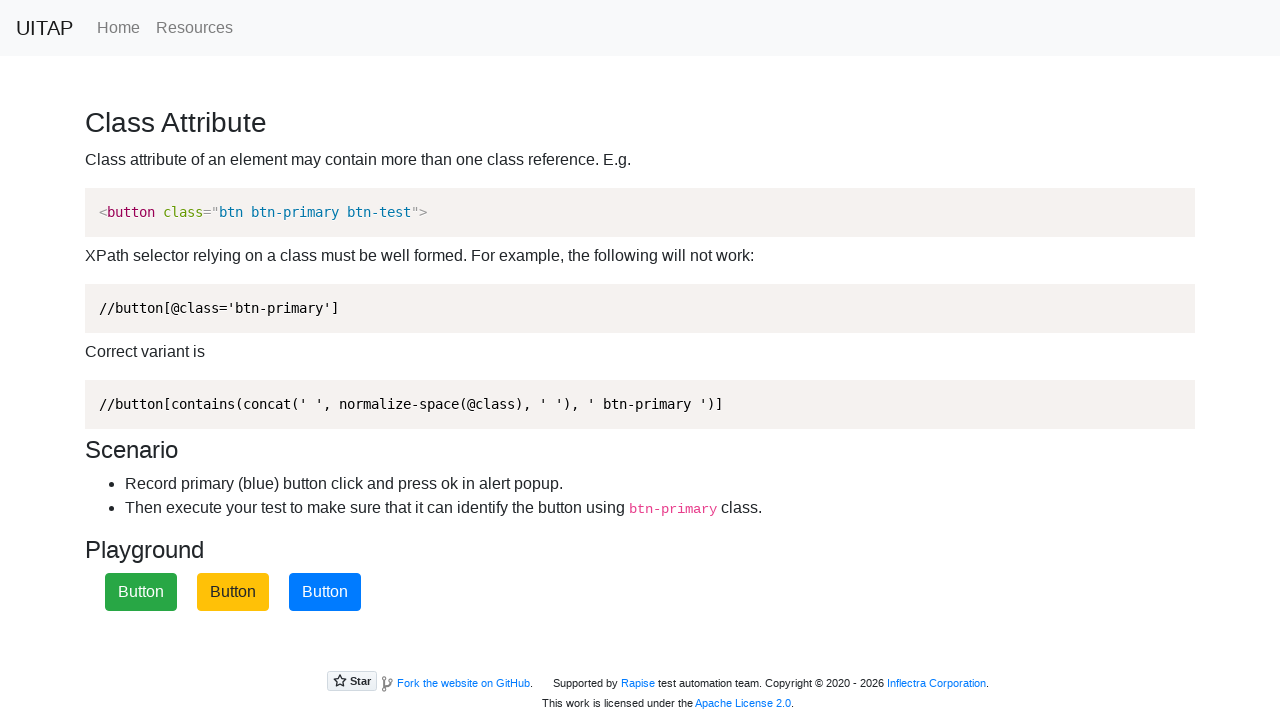

Clicked button with btn-primary class at (325, 592) on button.btn-primary
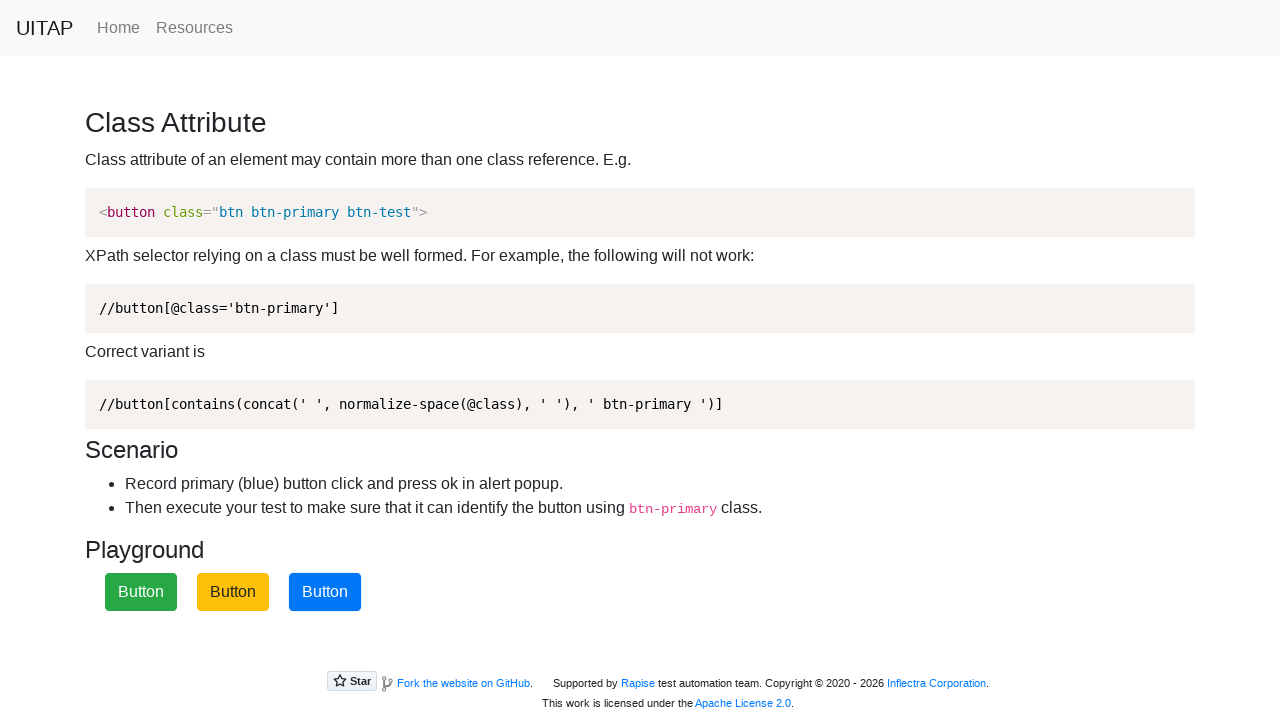

Accepted alert dialog
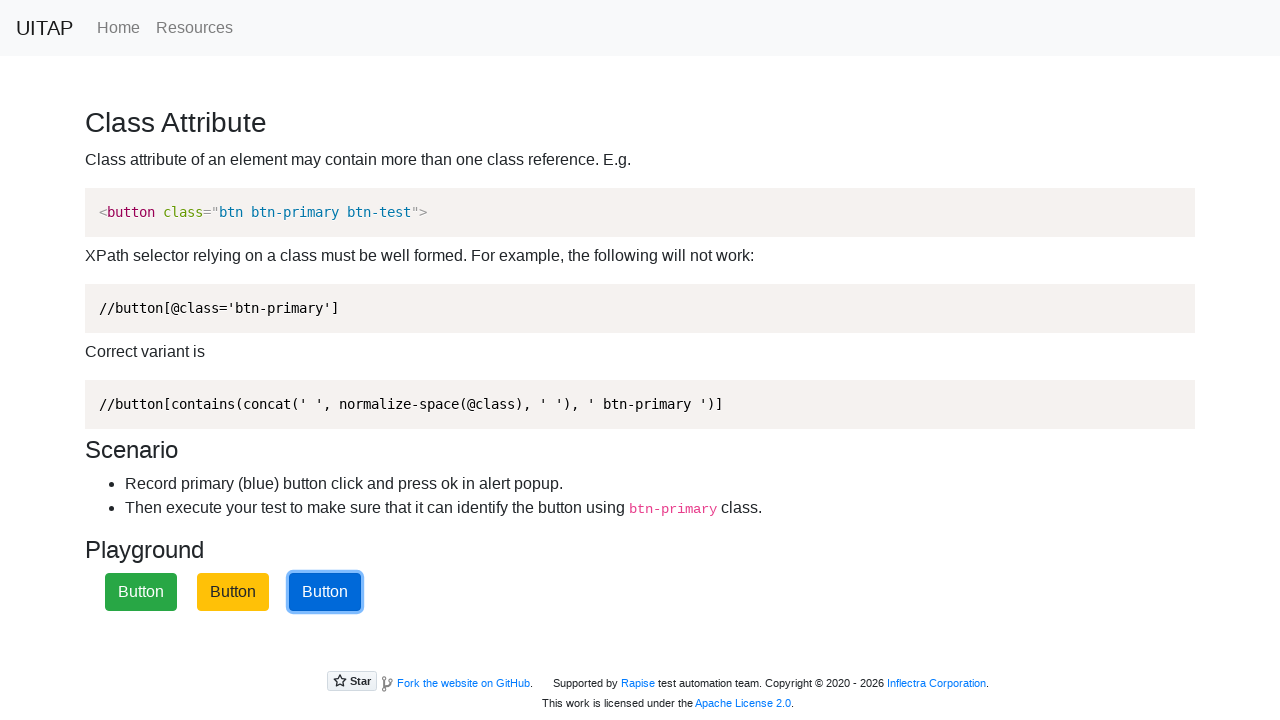

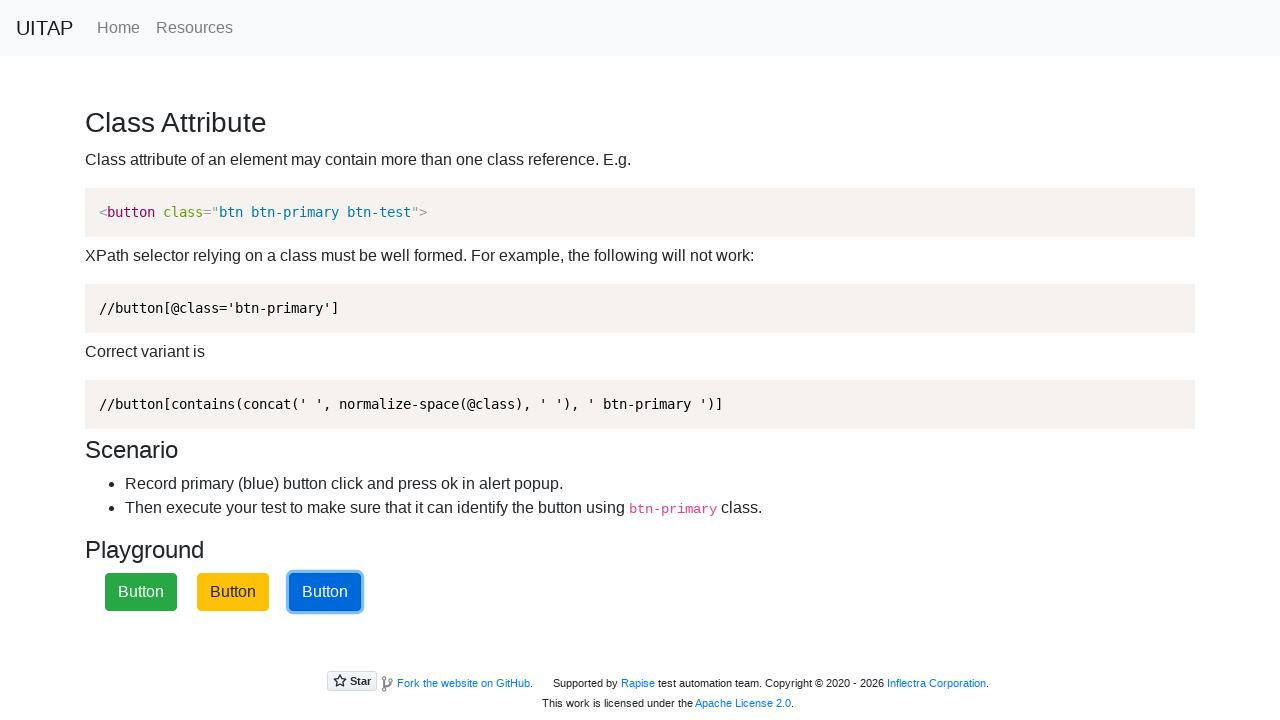